Tests hover functionality by moving mouse over an image element to reveal hidden content, then clicking on a revealed user profile link and verifying navigation.

Starting URL: http://the-internet.herokuapp.com/hovers

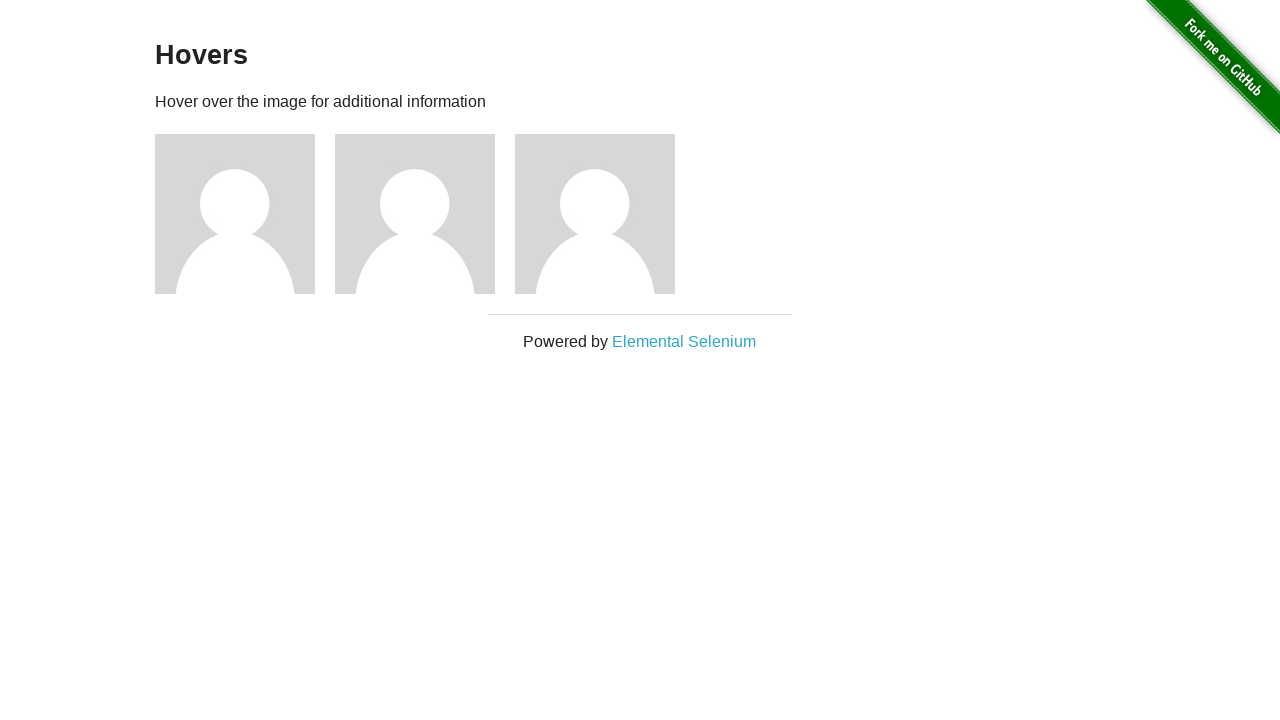

Navigated to hovers test page
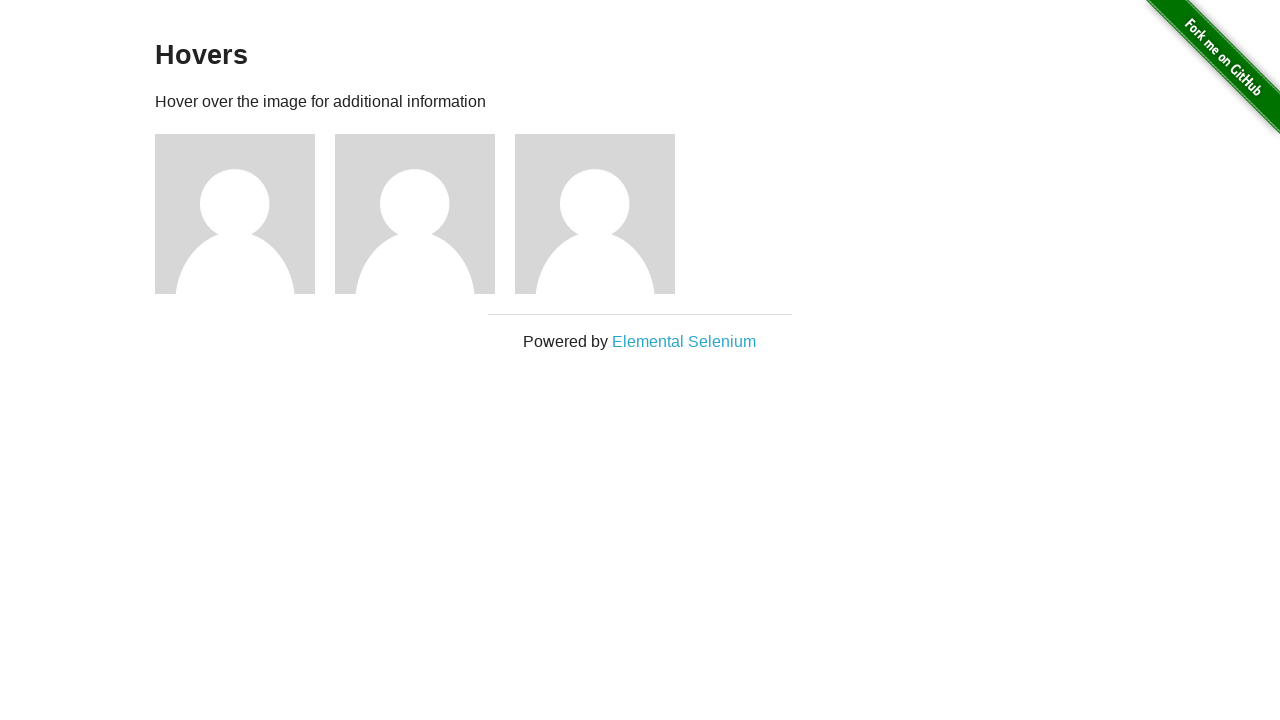

Figure elements became visible
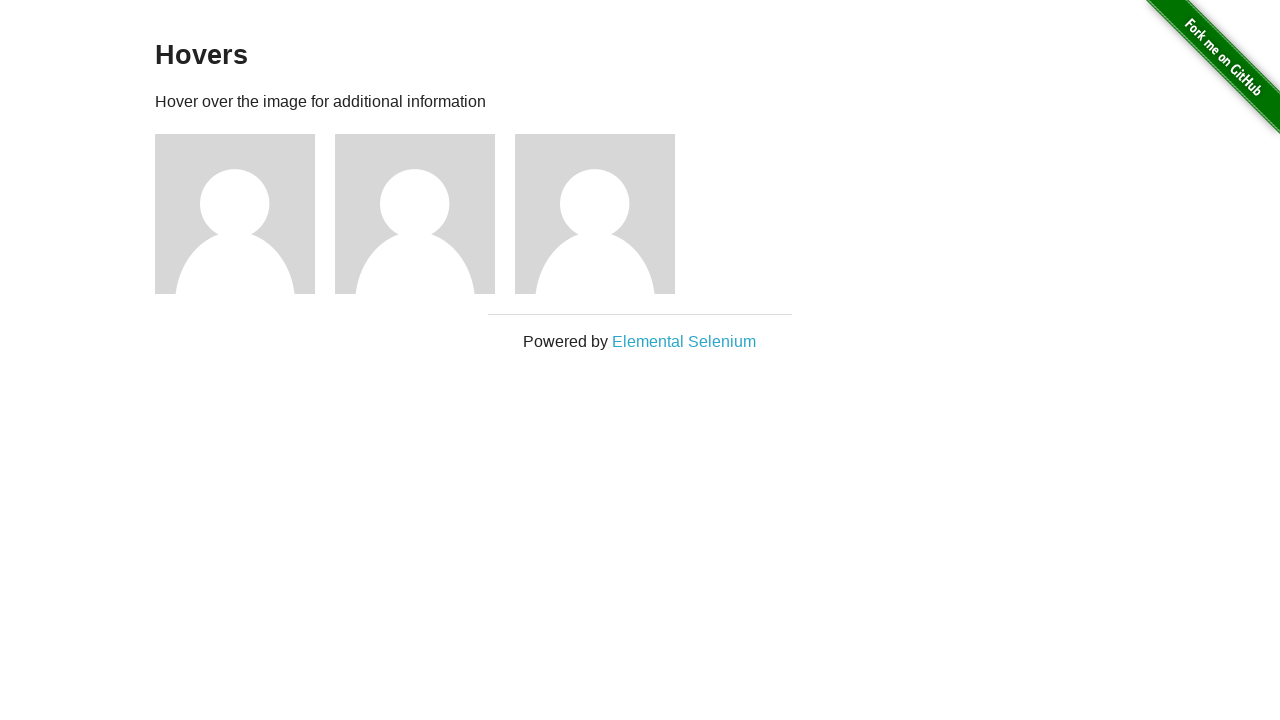

Located all figure elements
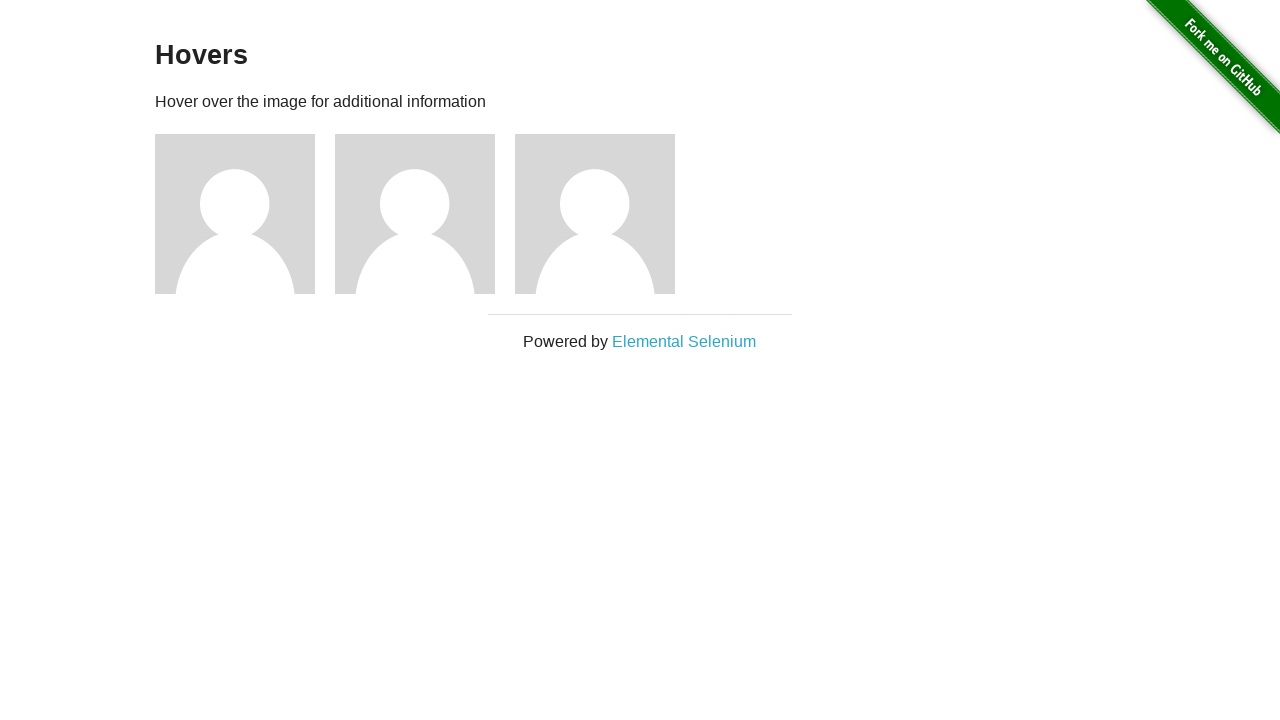

Hovered over first figure element to reveal hidden content at (245, 214) on .figure >> nth=0
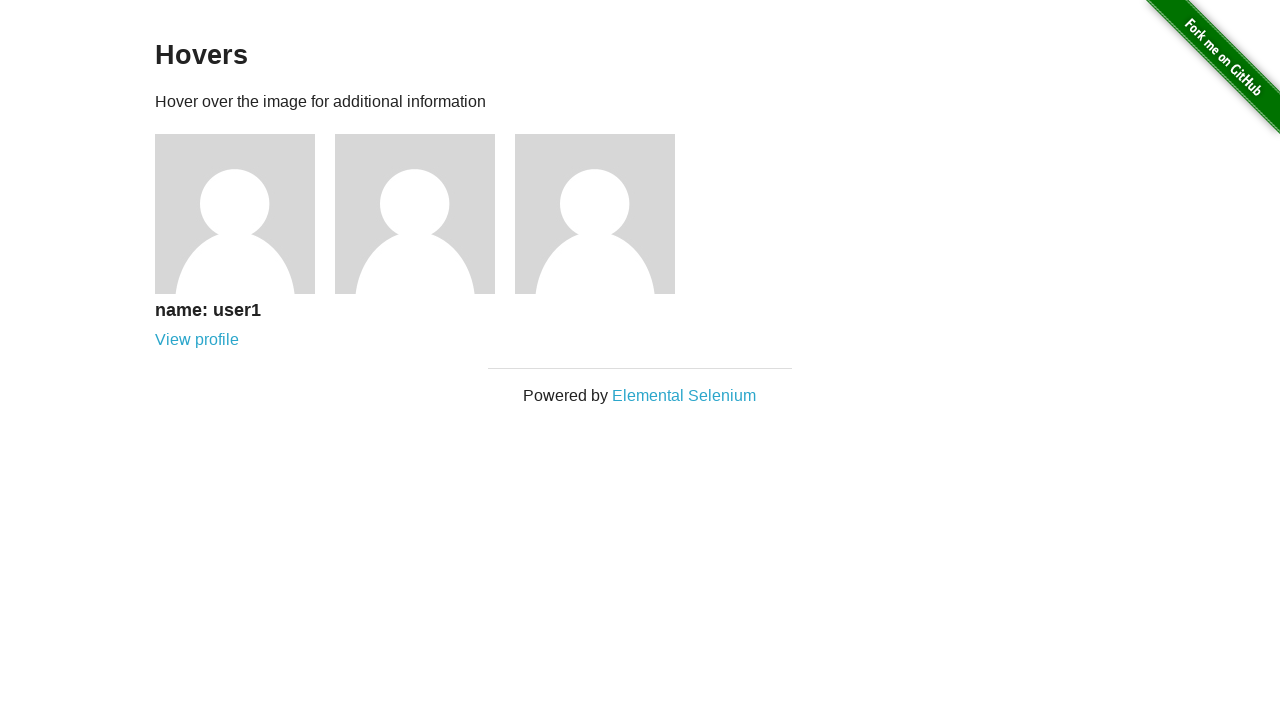

Clicked revealed user profile link at (197, 340) on a[href='/users/1']
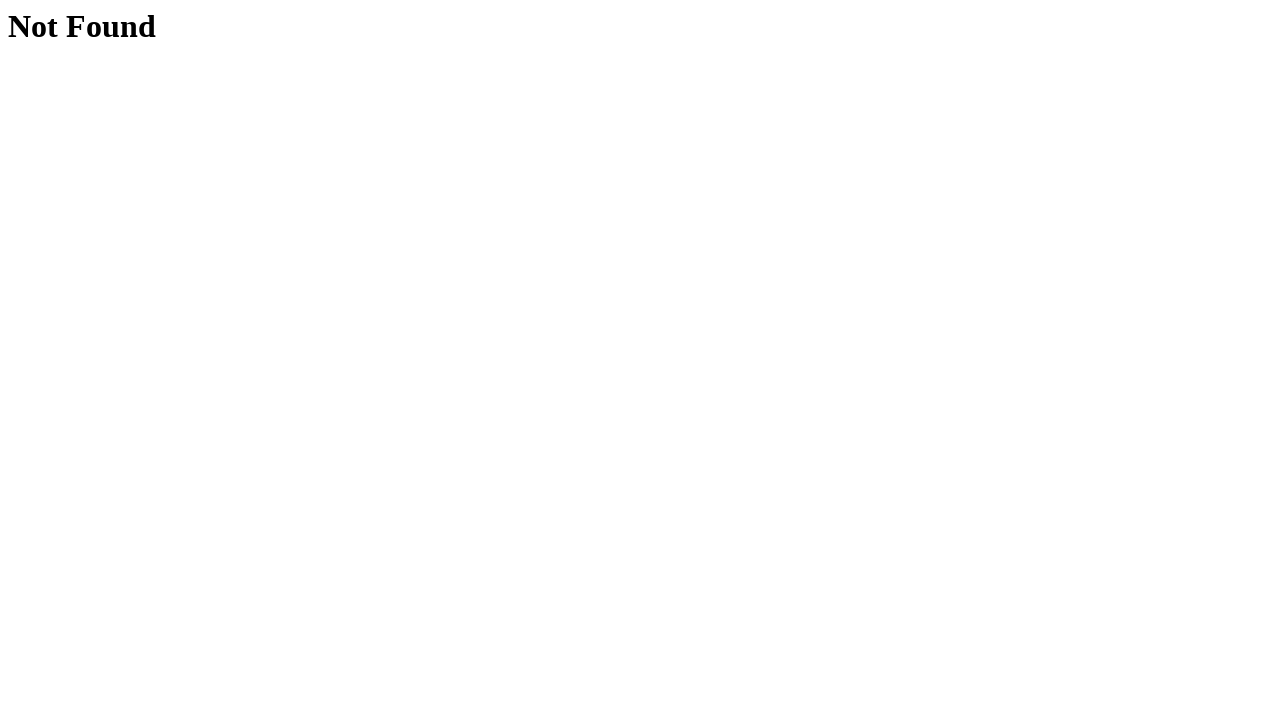

Navigation completed - figure elements no longer visible on new page
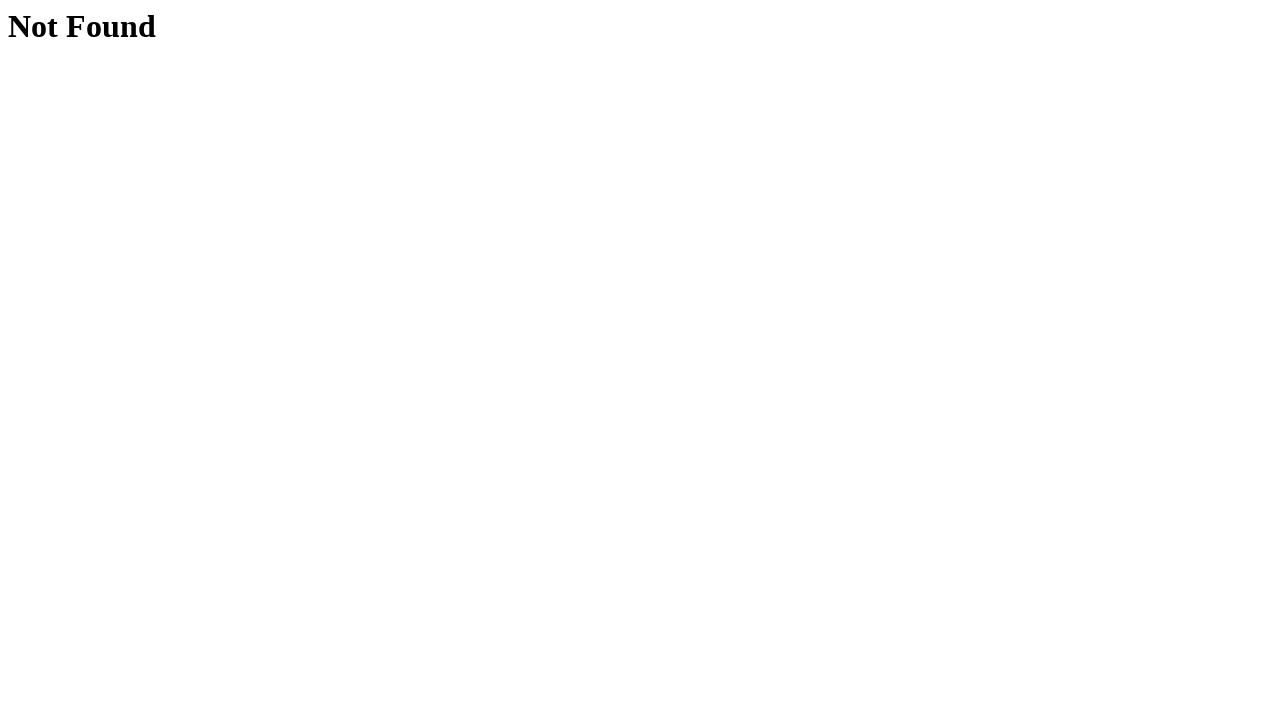

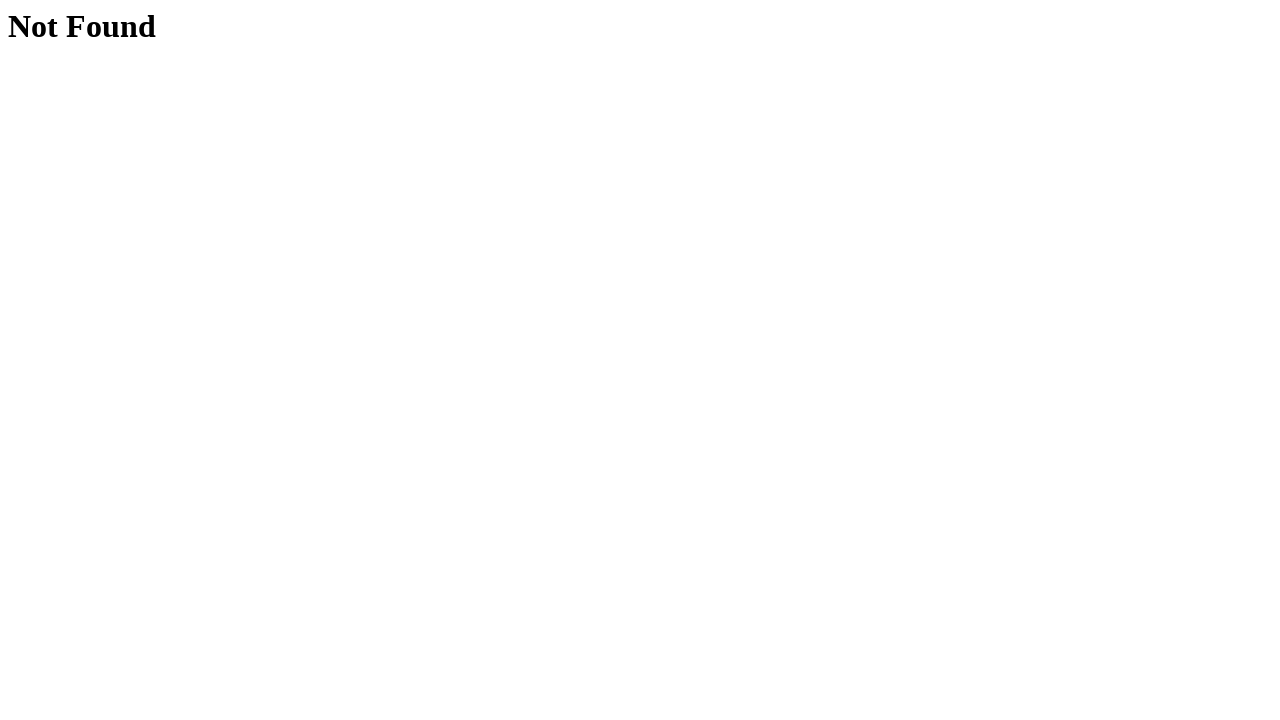